Navigates to a page with a large DOM and highlights a specific element by changing its border style to a red dashed line using JavaScript, then reverts the style after a brief pause.

Starting URL: http://the-internet.herokuapp.com/large

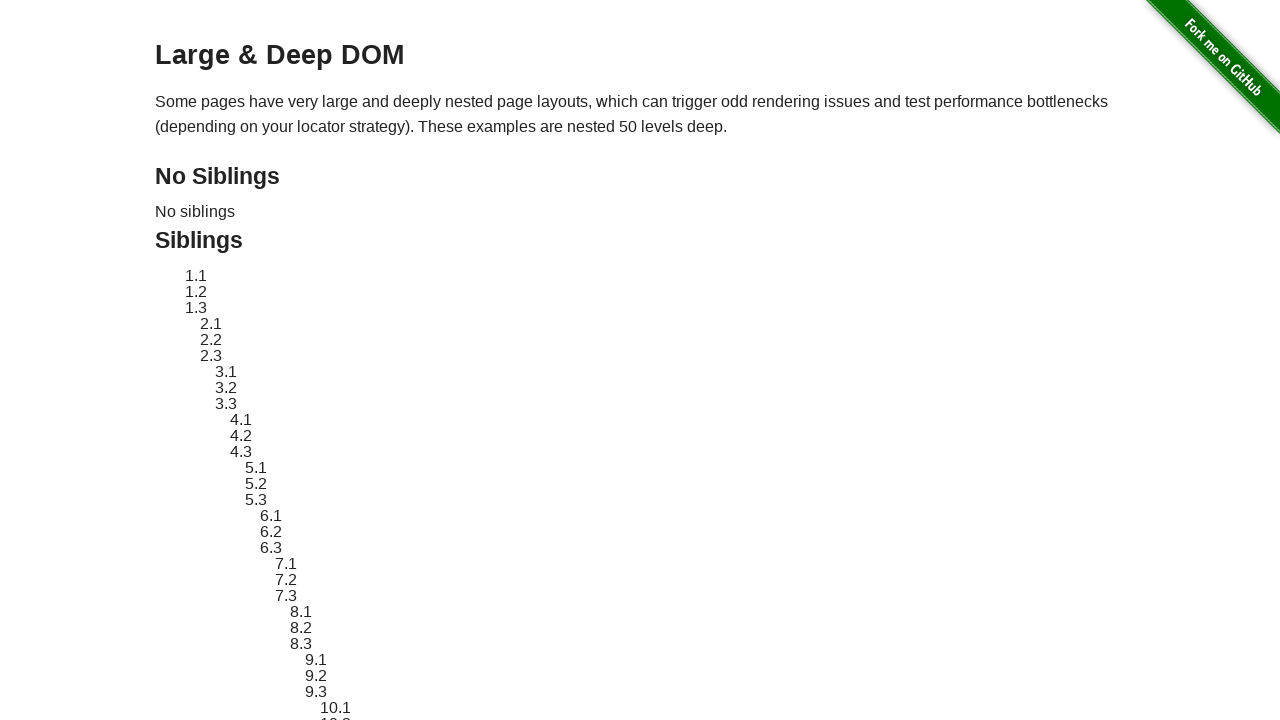

Waited for target element #sibling-2.3 to be present
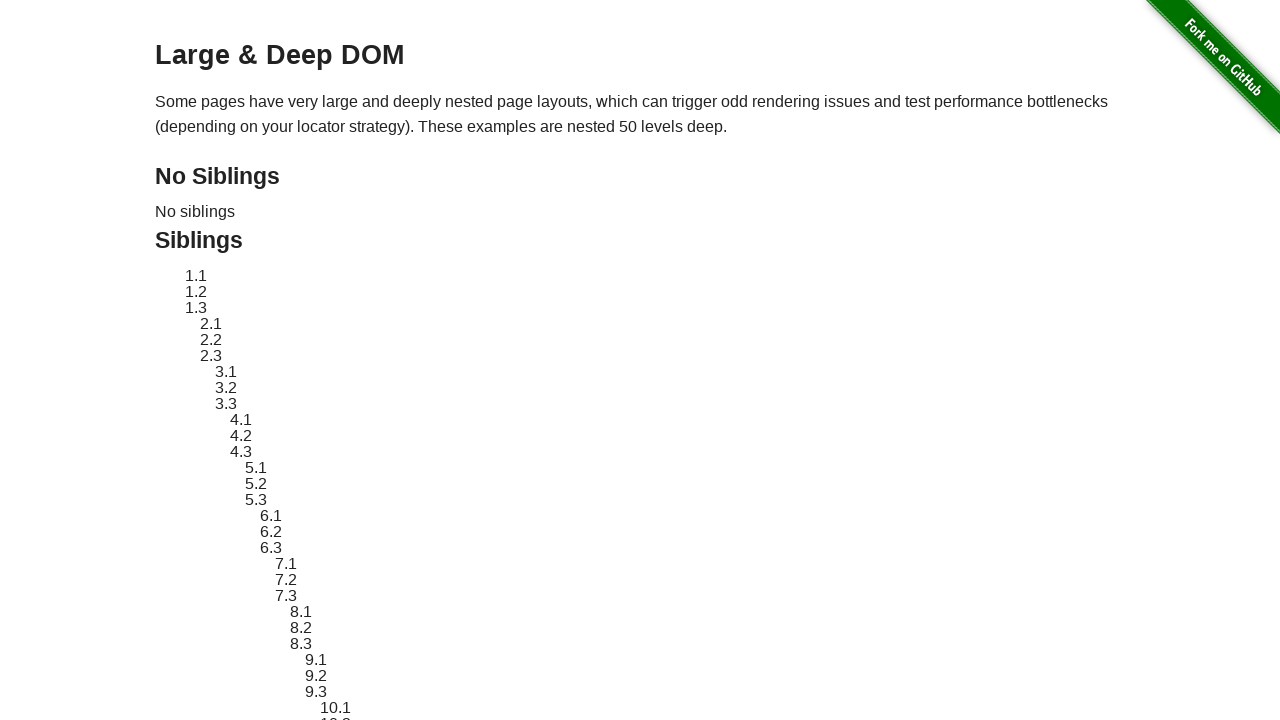

Retrieved original style attribute from target element
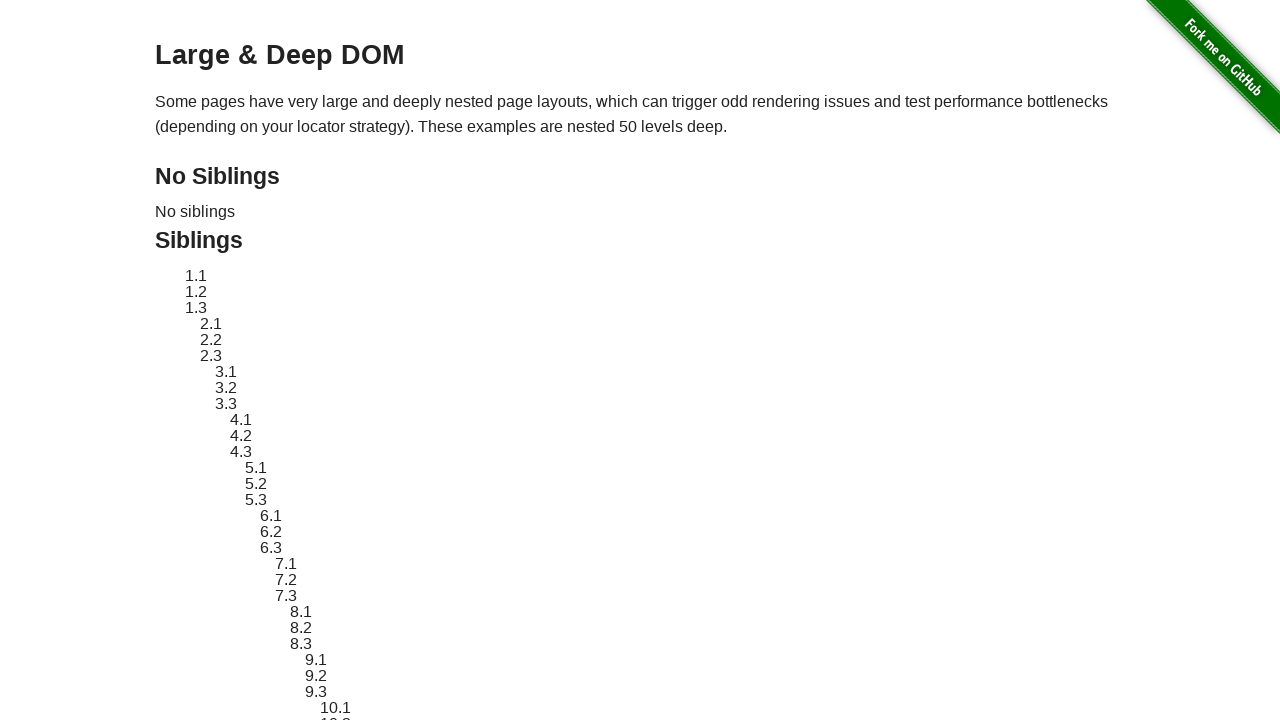

Applied red dashed border highlight to target element via JavaScript
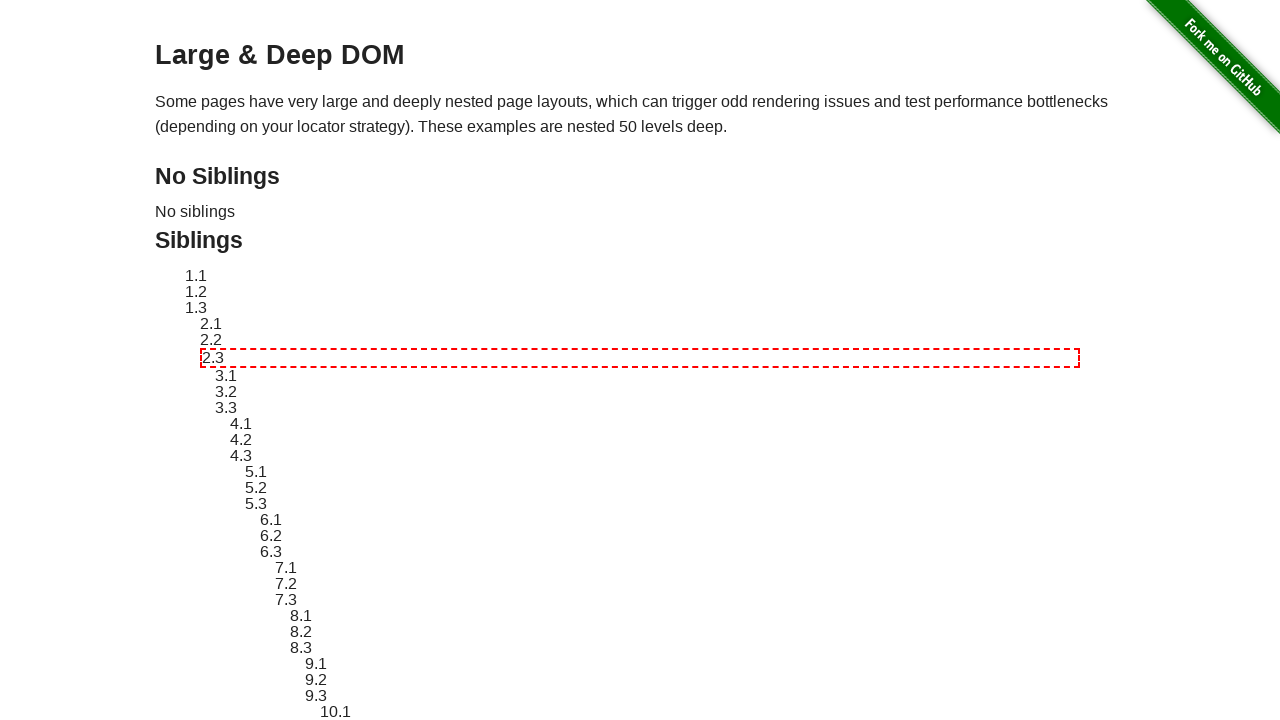

Paused for 3 seconds to view the highlighted element
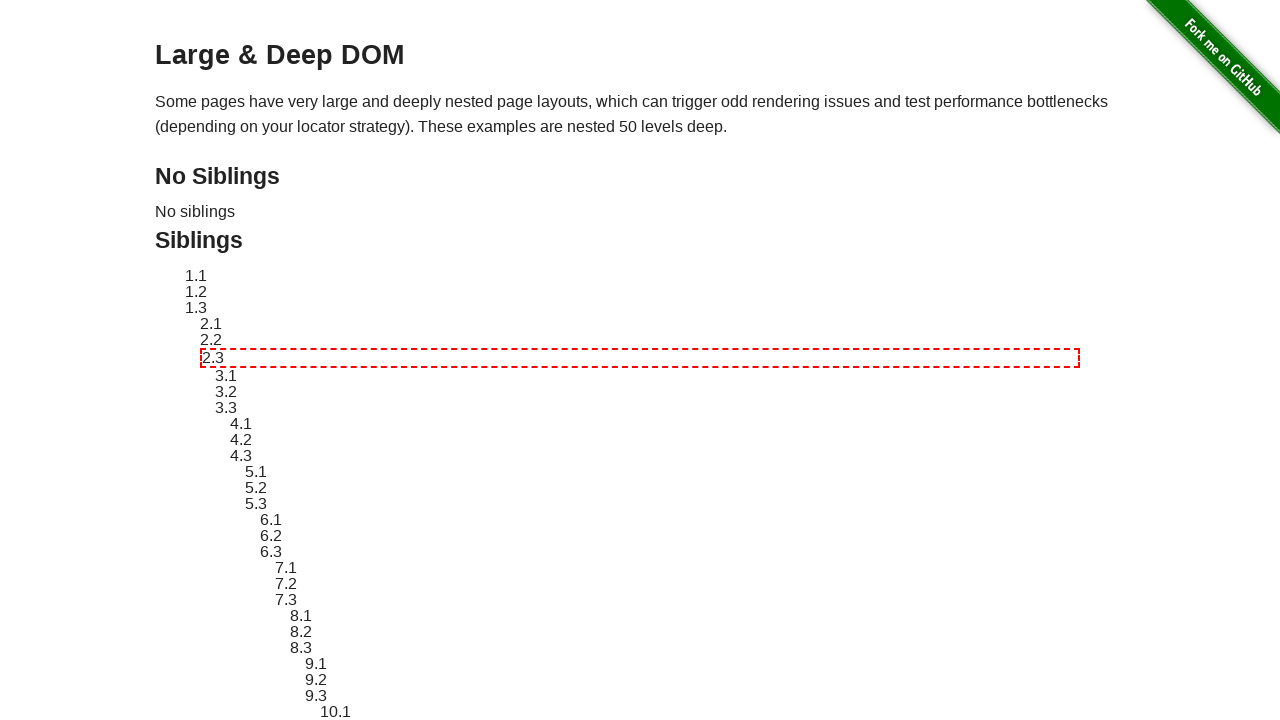

Reverted target element style to original state via JavaScript
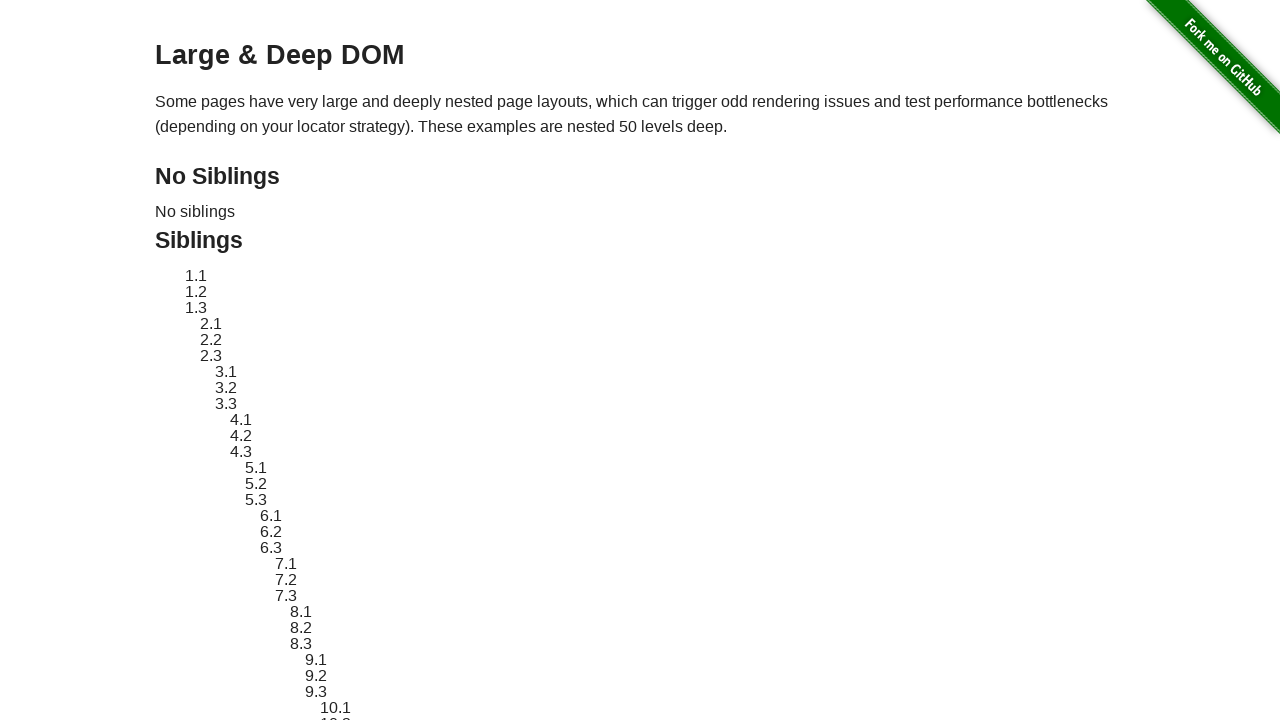

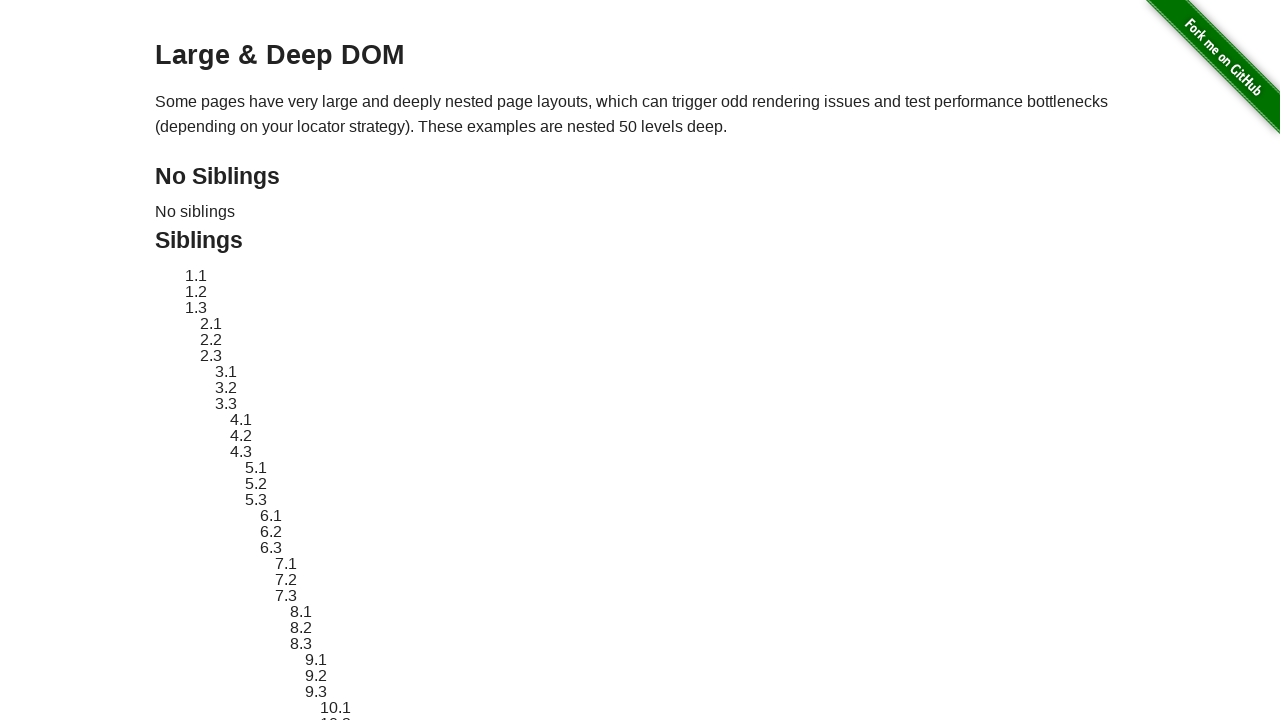